Tests radio button selection functionality on a registration page by clicking the Female radio button and verifying it becomes selected

Starting URL: https://grotechminds.com/registration/

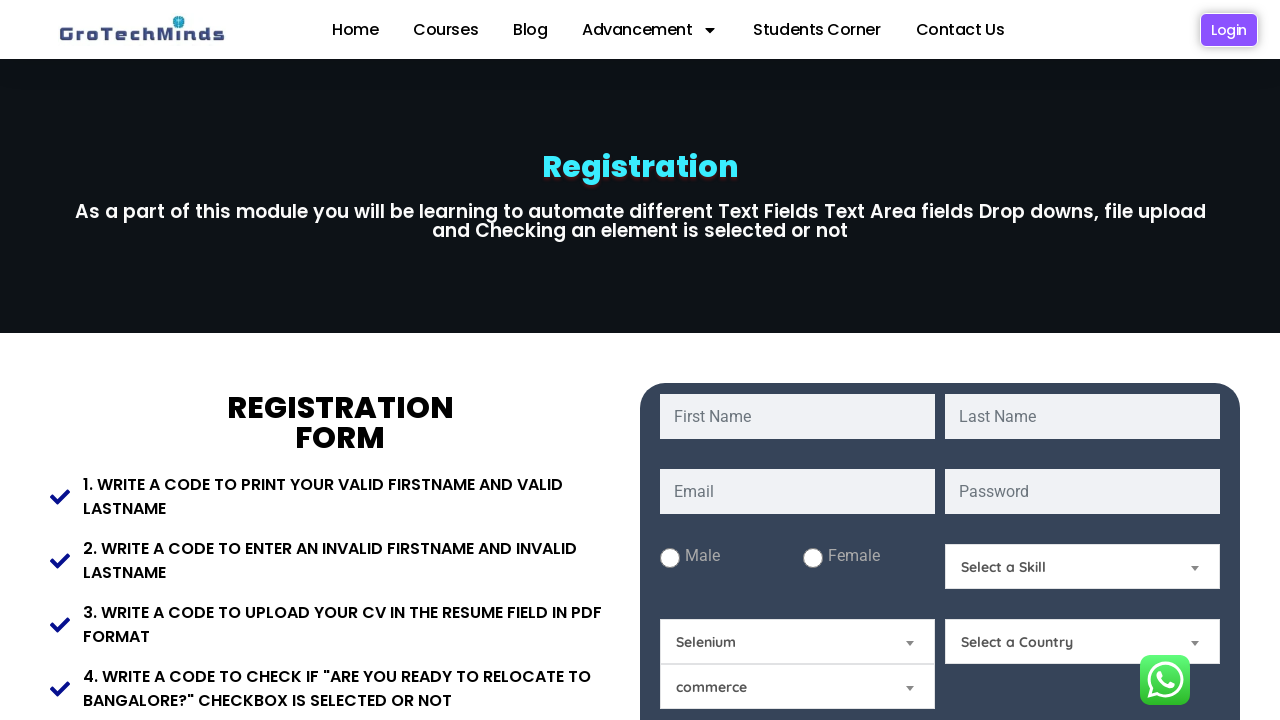

Clicked the Female radio button at (812, 558) on input#Female
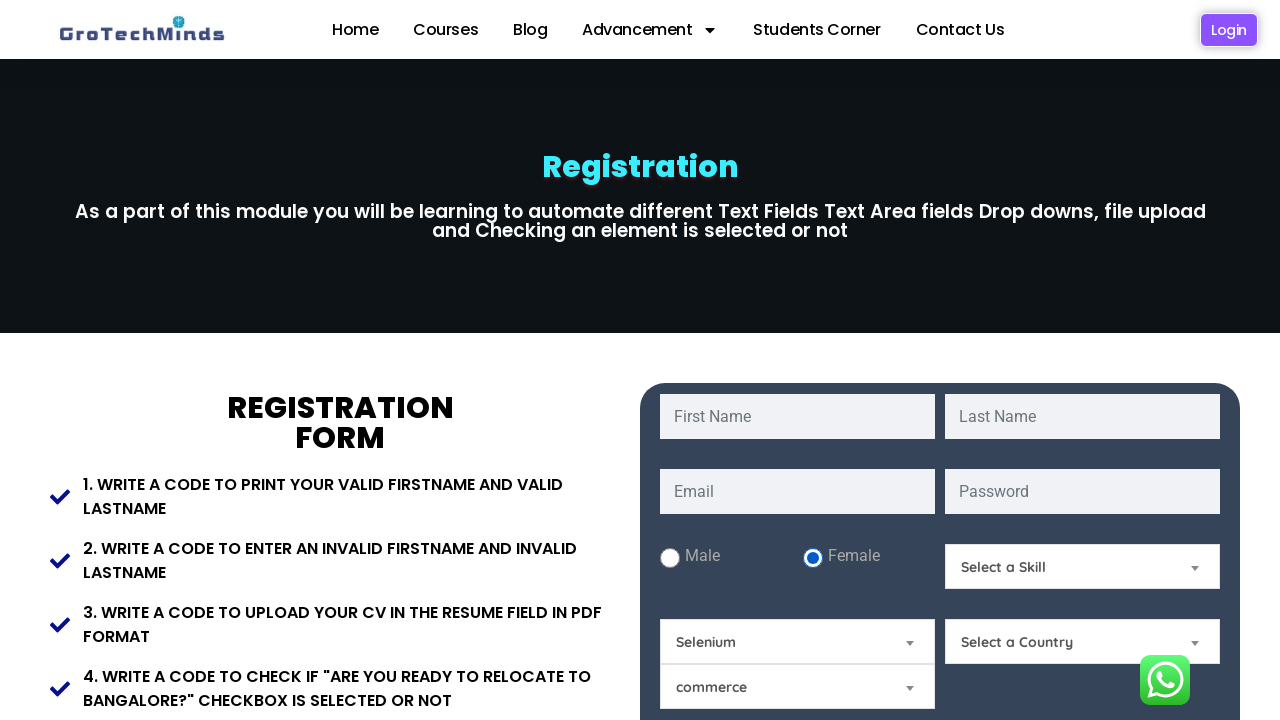

Verified Female radio button is selected
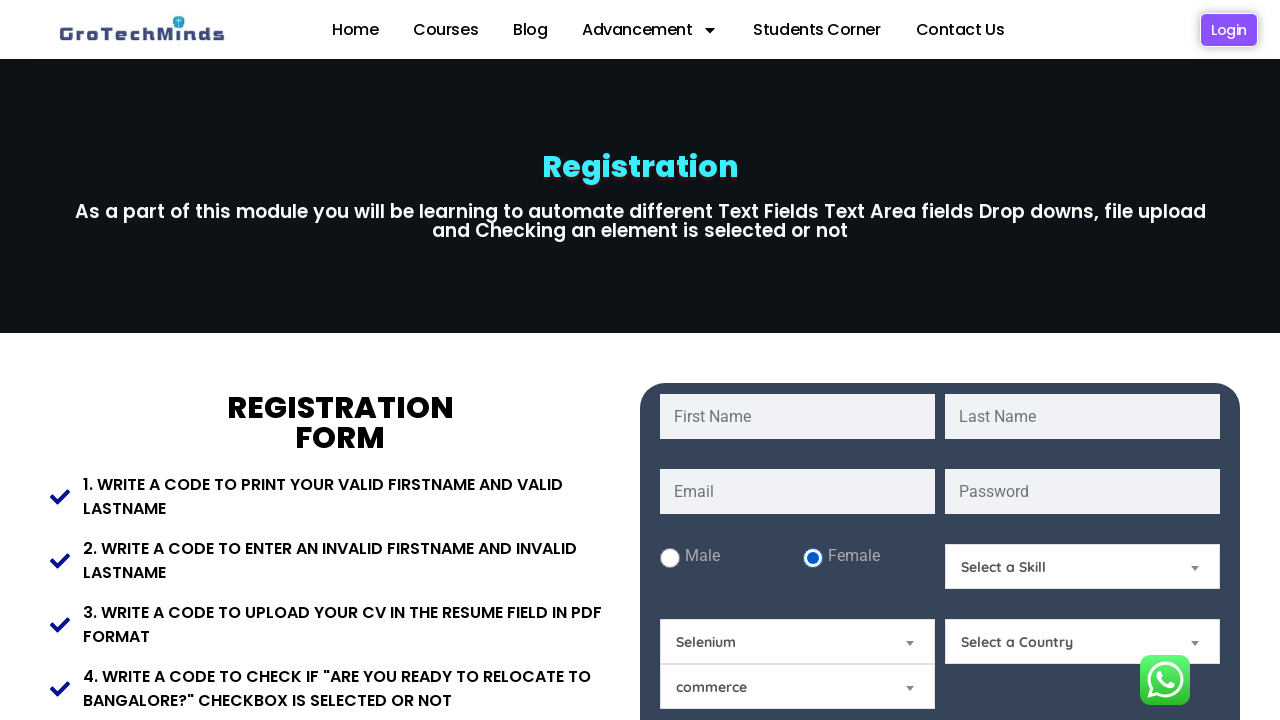

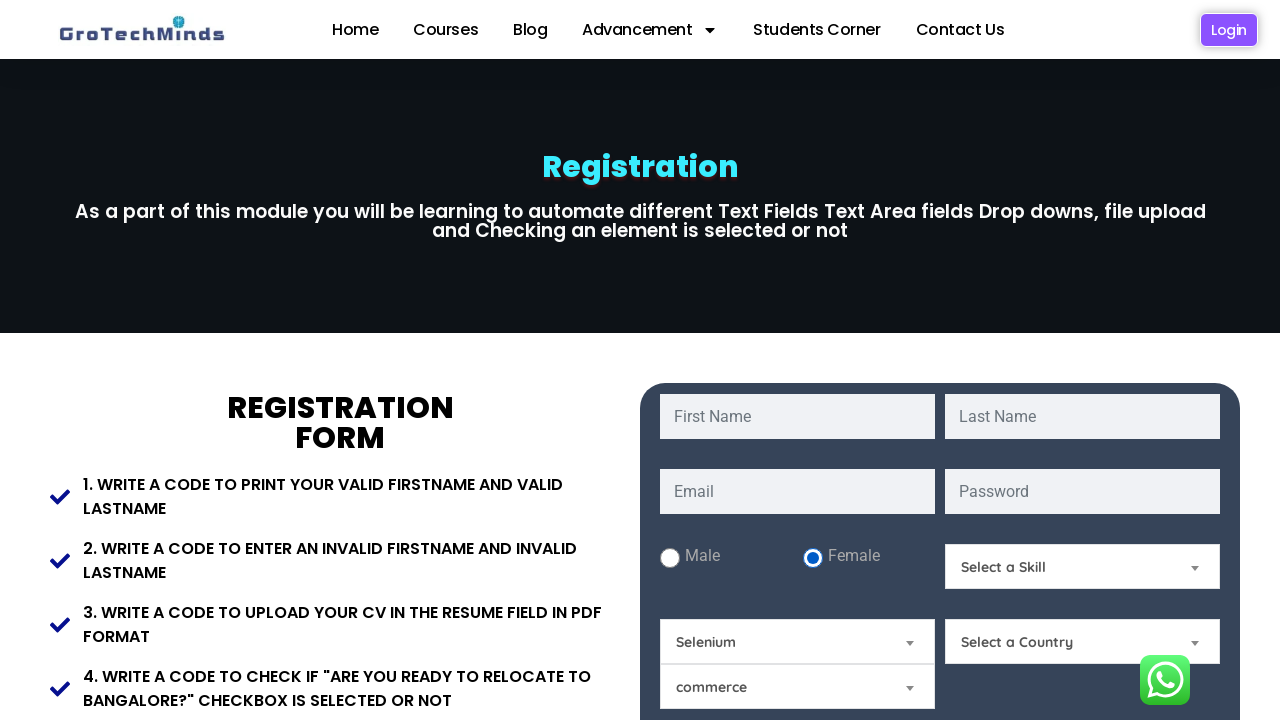